Tests nested frames navigation by clicking on the nested frames link, then switching into nested iframes to access content within the middle frame

Starting URL: https://the-internet.herokuapp.com/

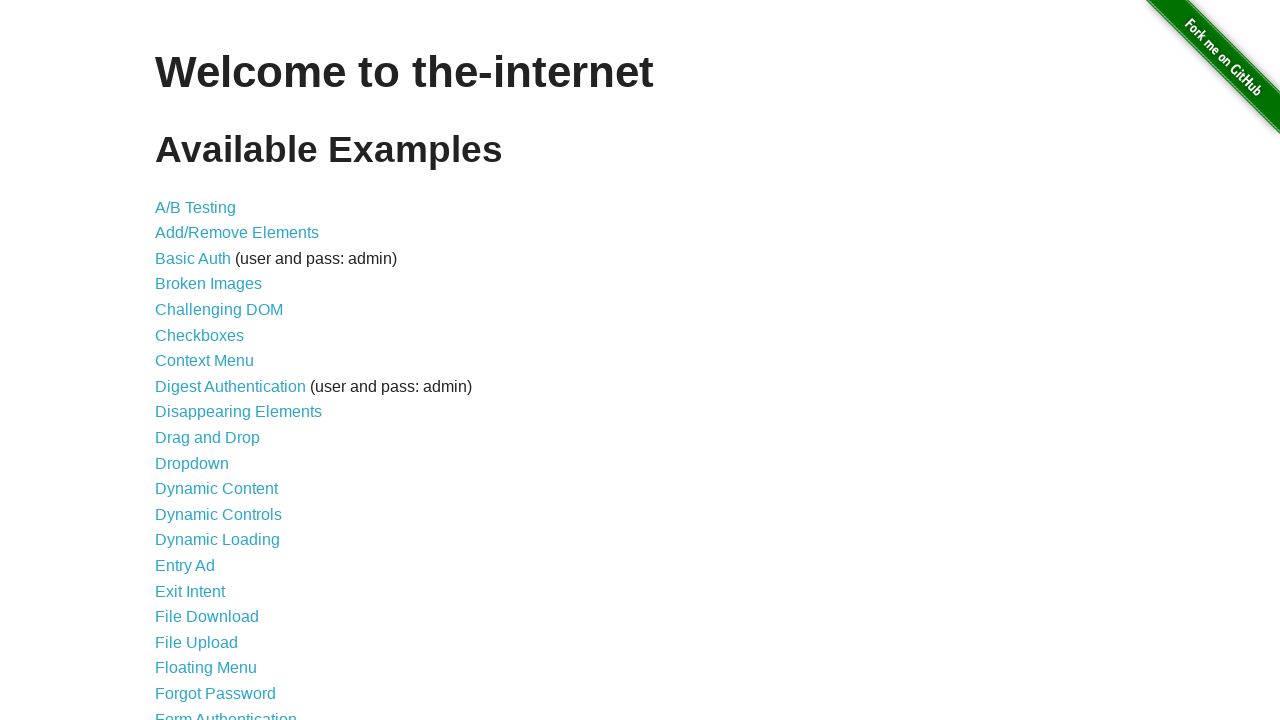

Clicked on nested frames link at (210, 395) on a[href='/nested_frames']
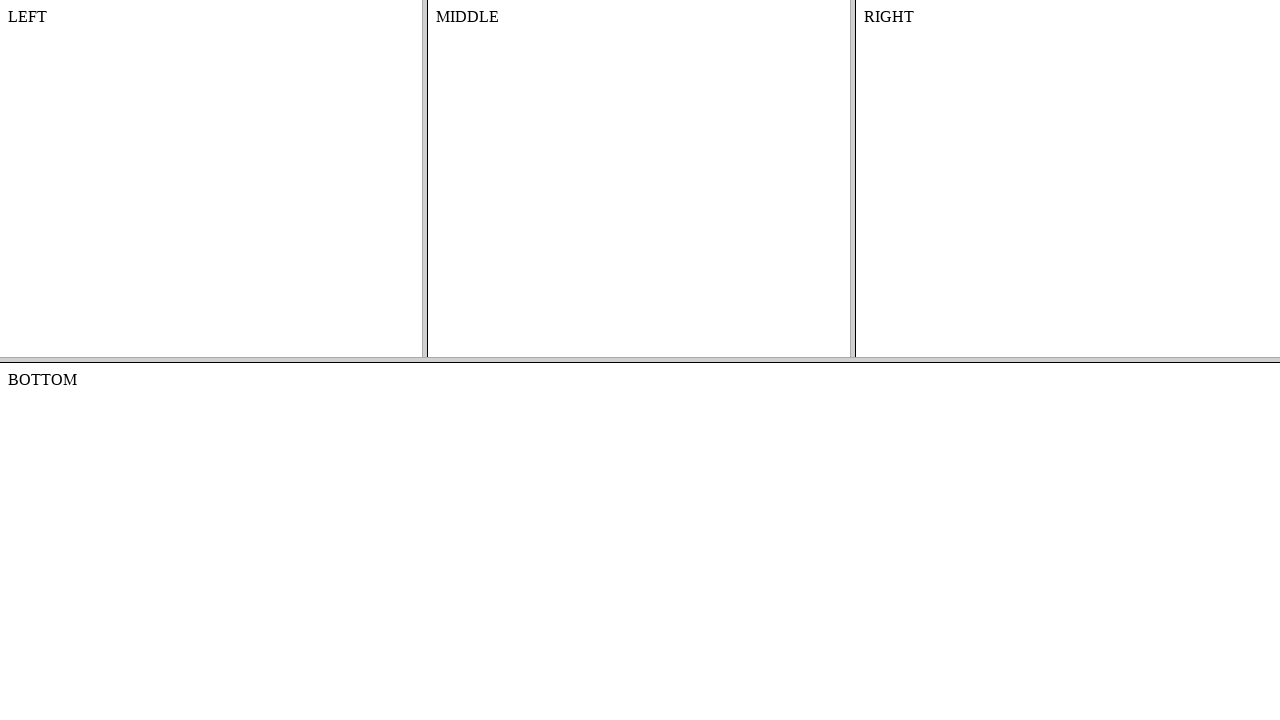

Located the top frame element
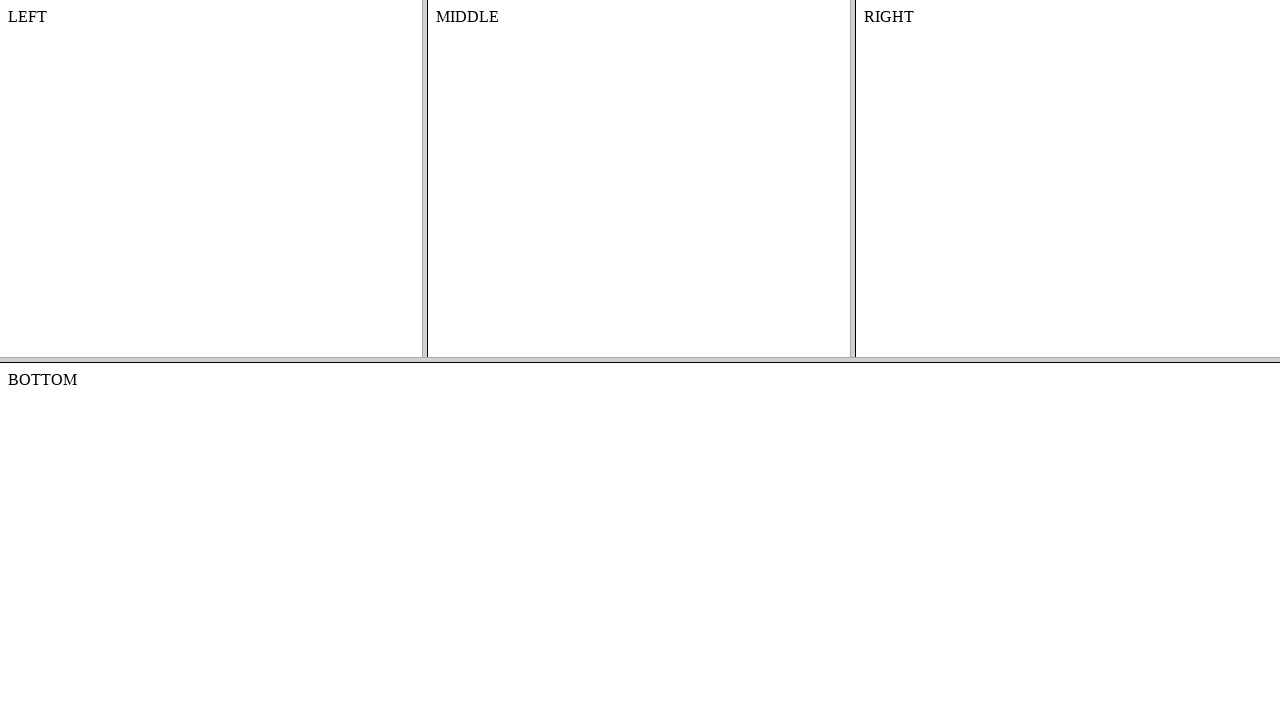

Located the middle frame within the top frame
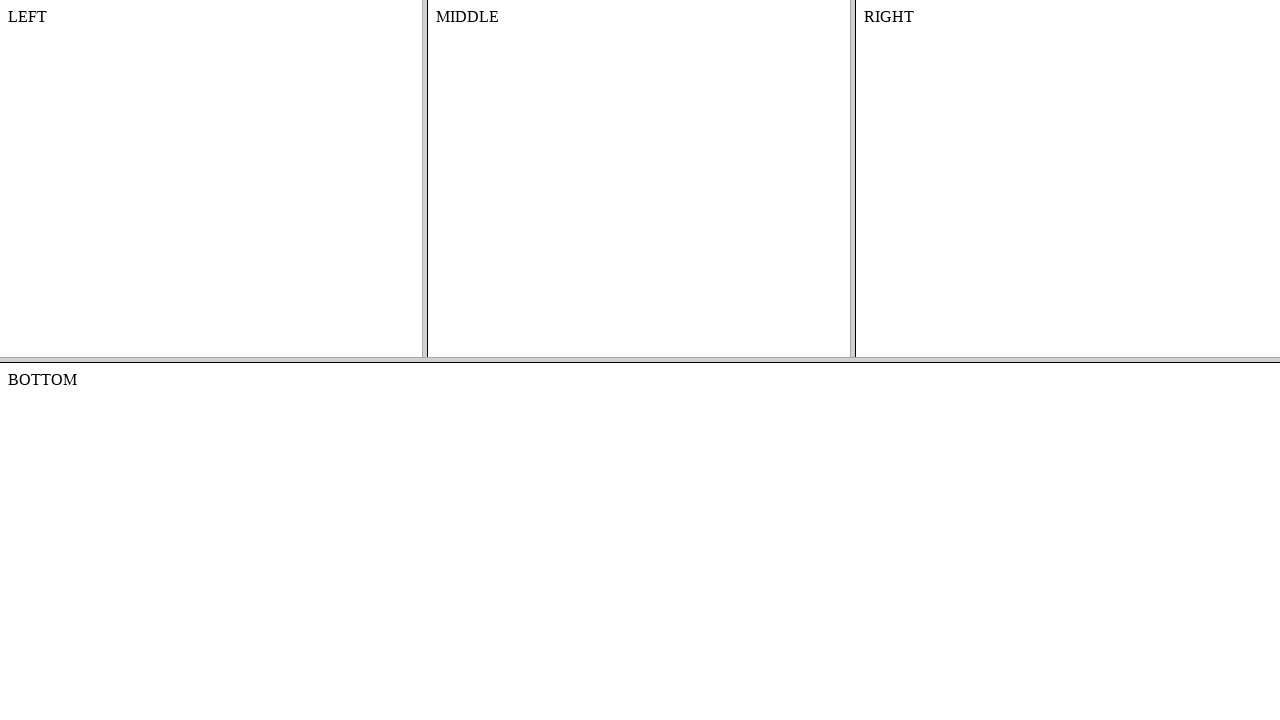

Waited for content element to appear in the middle frame
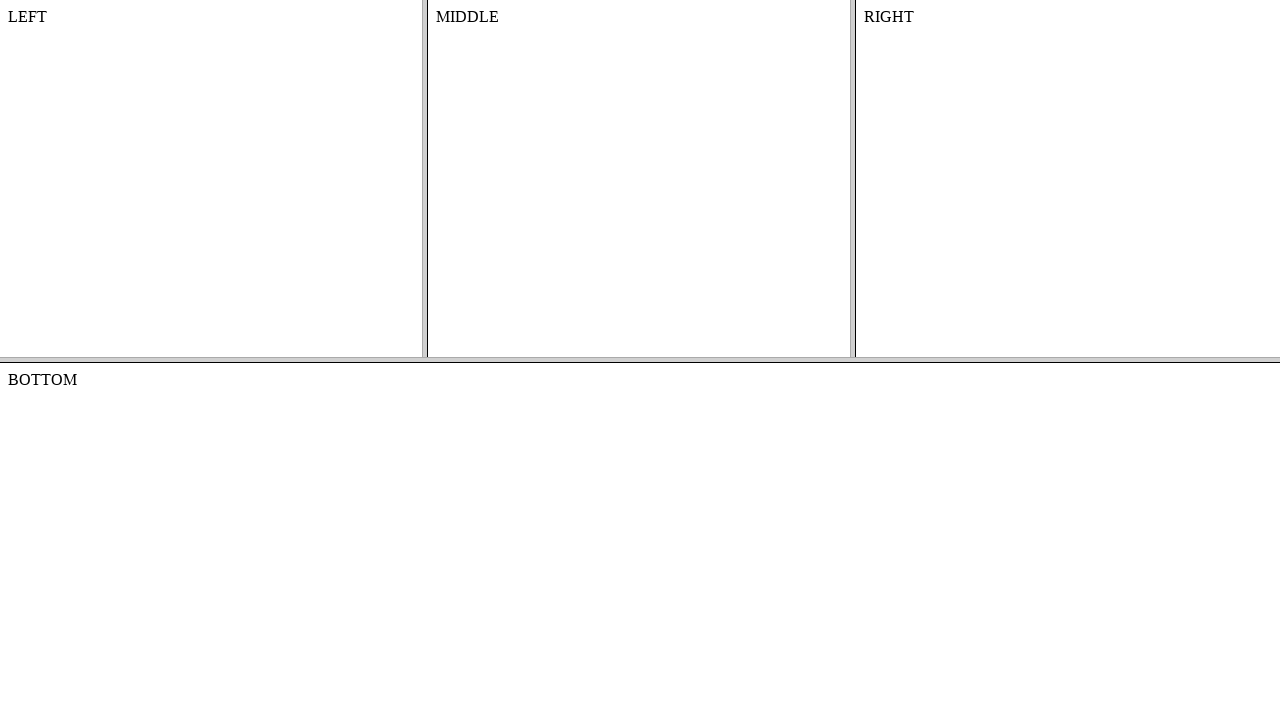

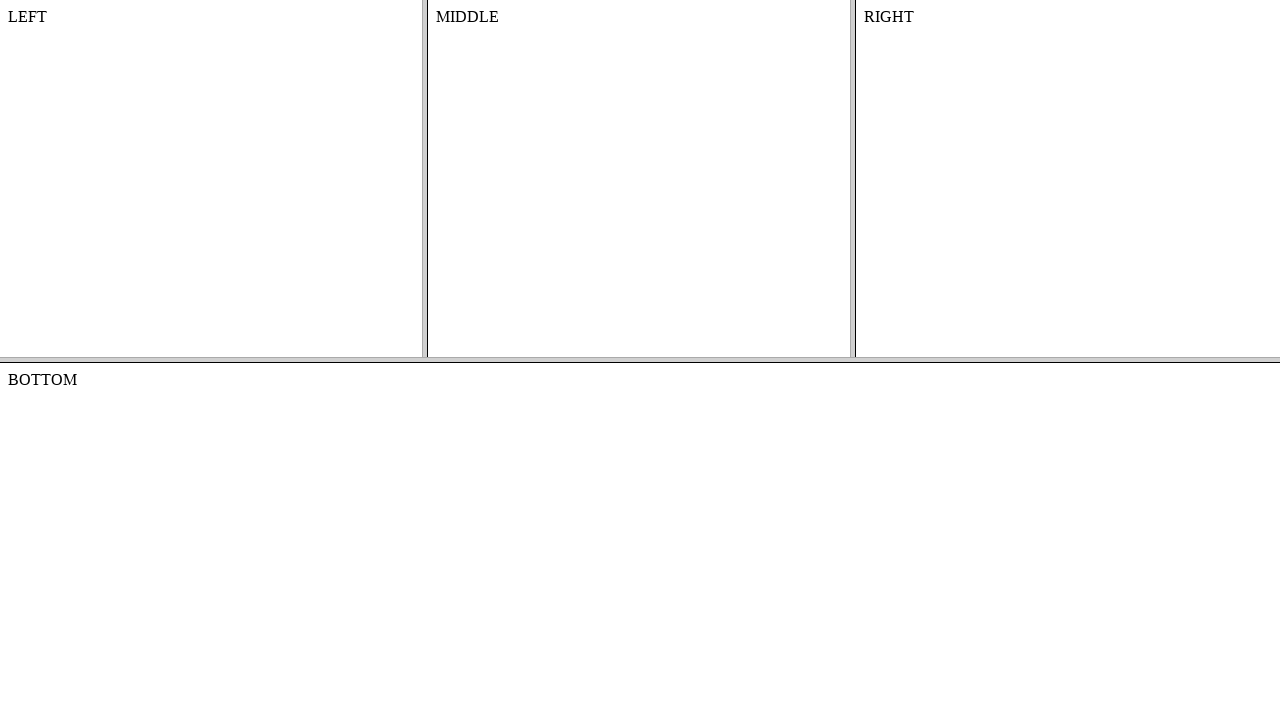